Tests auto-suggestive dropdown functionality by typing "ind" and selecting "India" from the suggestions

Starting URL: https://rahulshettyacademy.com/dropdownsPractise/

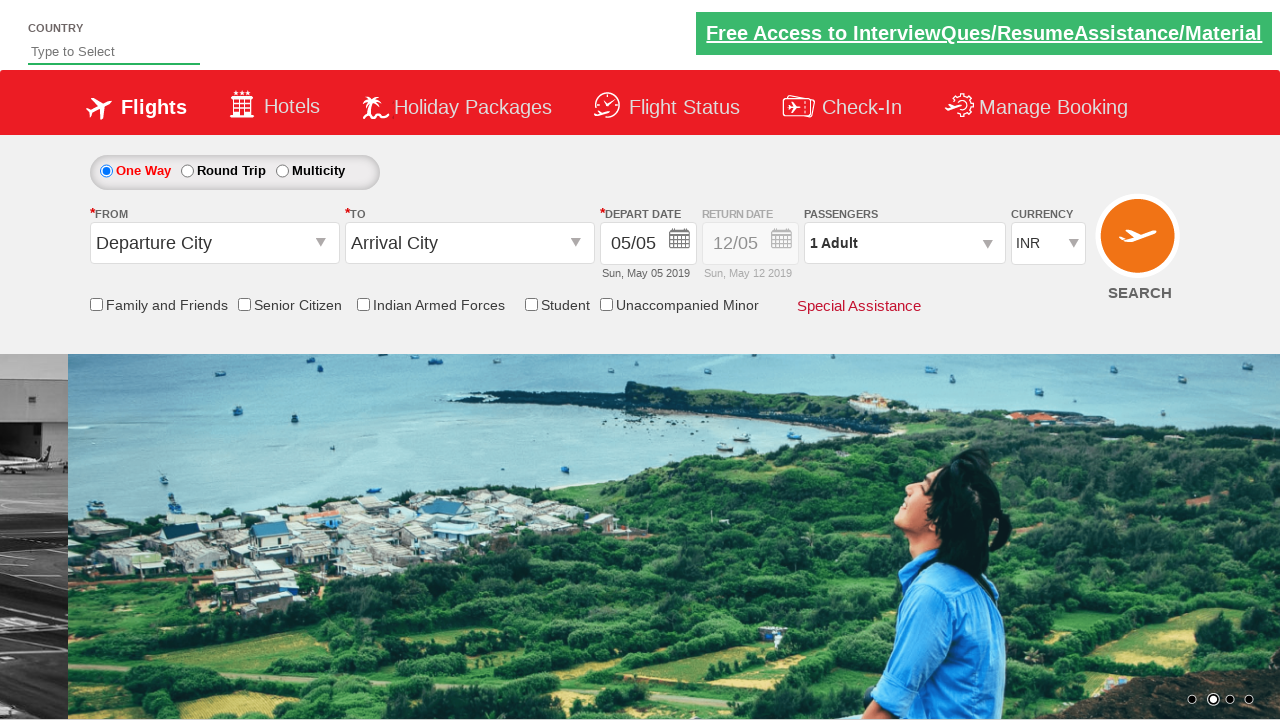

Typed 'ind' in the auto-suggest field on #autosuggest
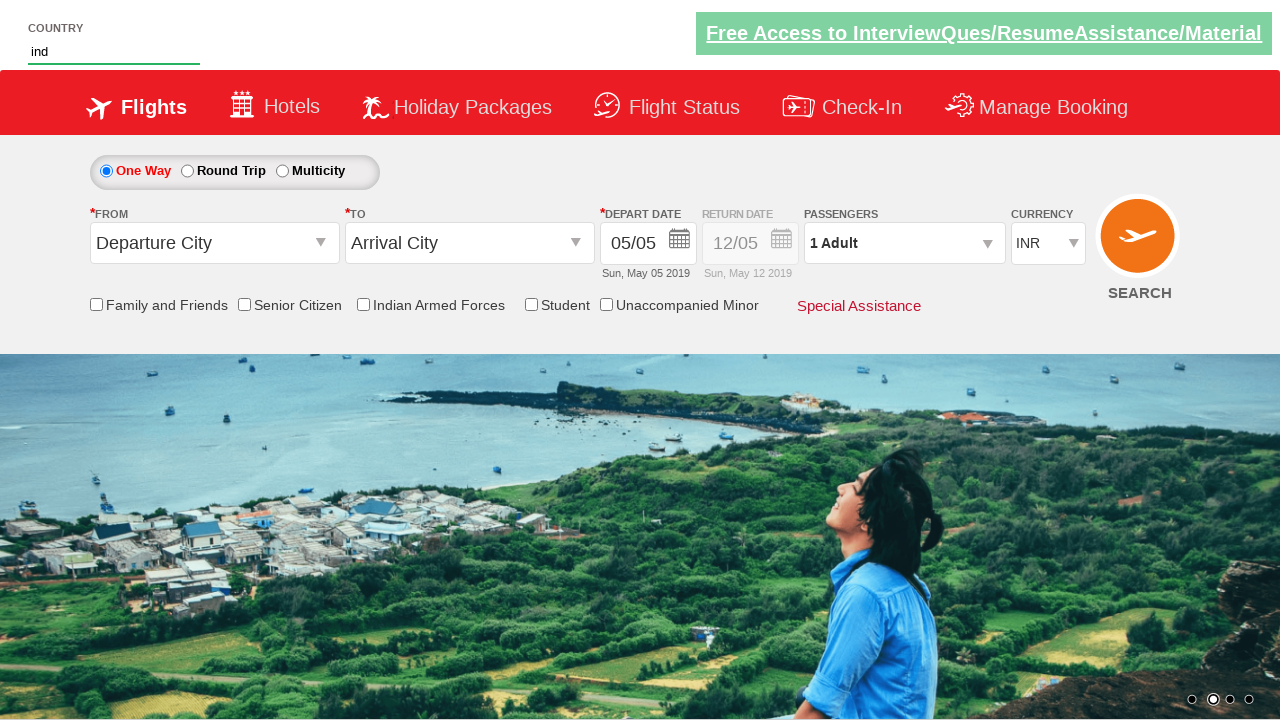

Waited for dropdown suggestions to appear
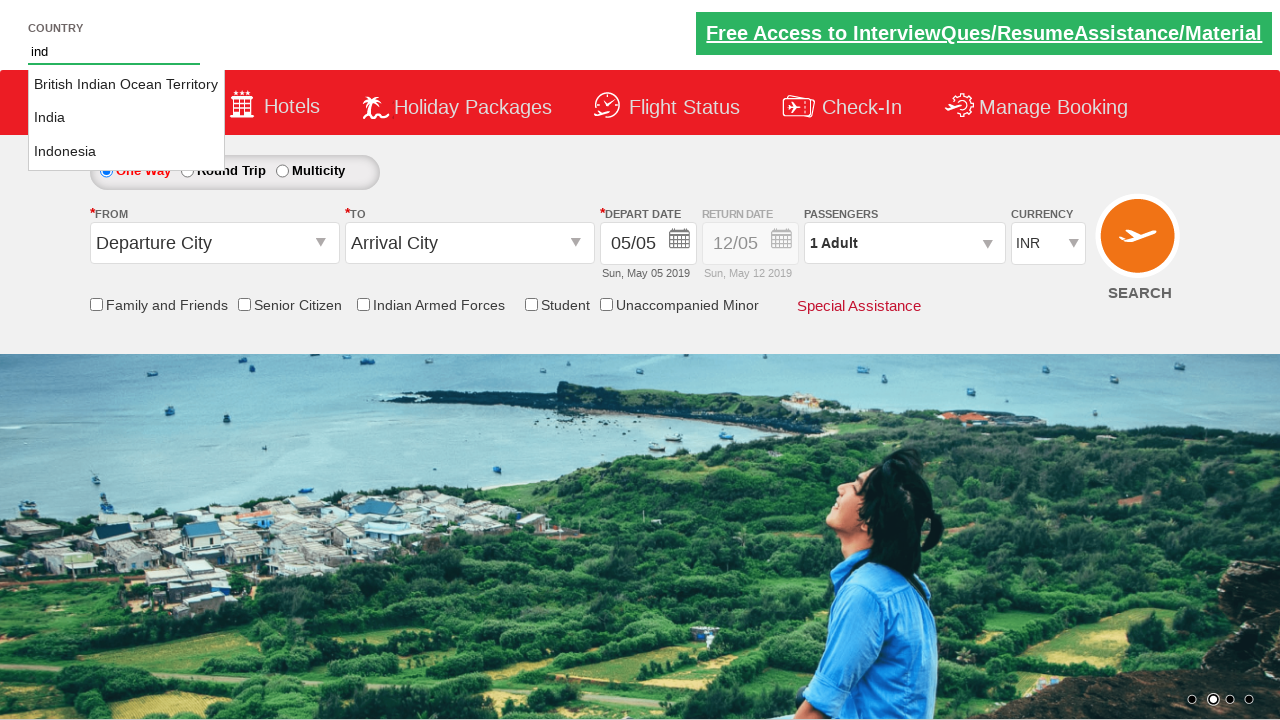

Retrieved all dropdown suggestion options
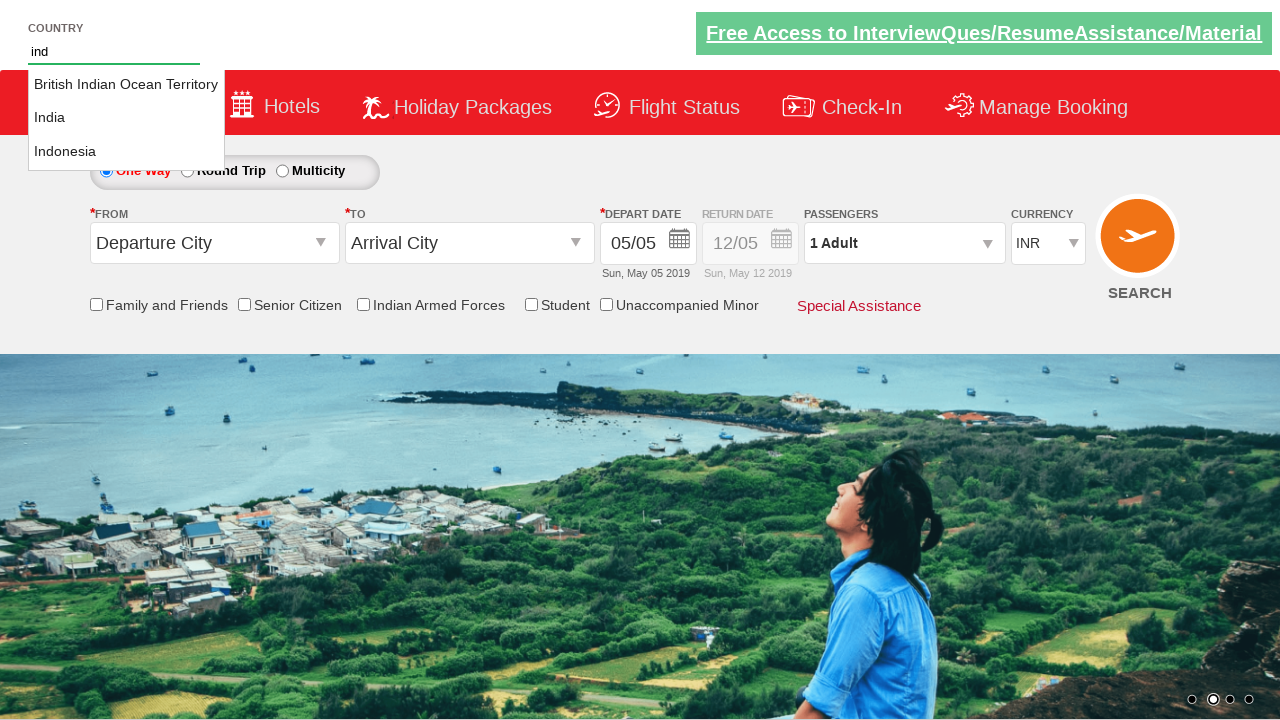

Selected 'India' from the auto-suggestive dropdown at (126, 118) on li[class='ui-menu-item'] a >> nth=1
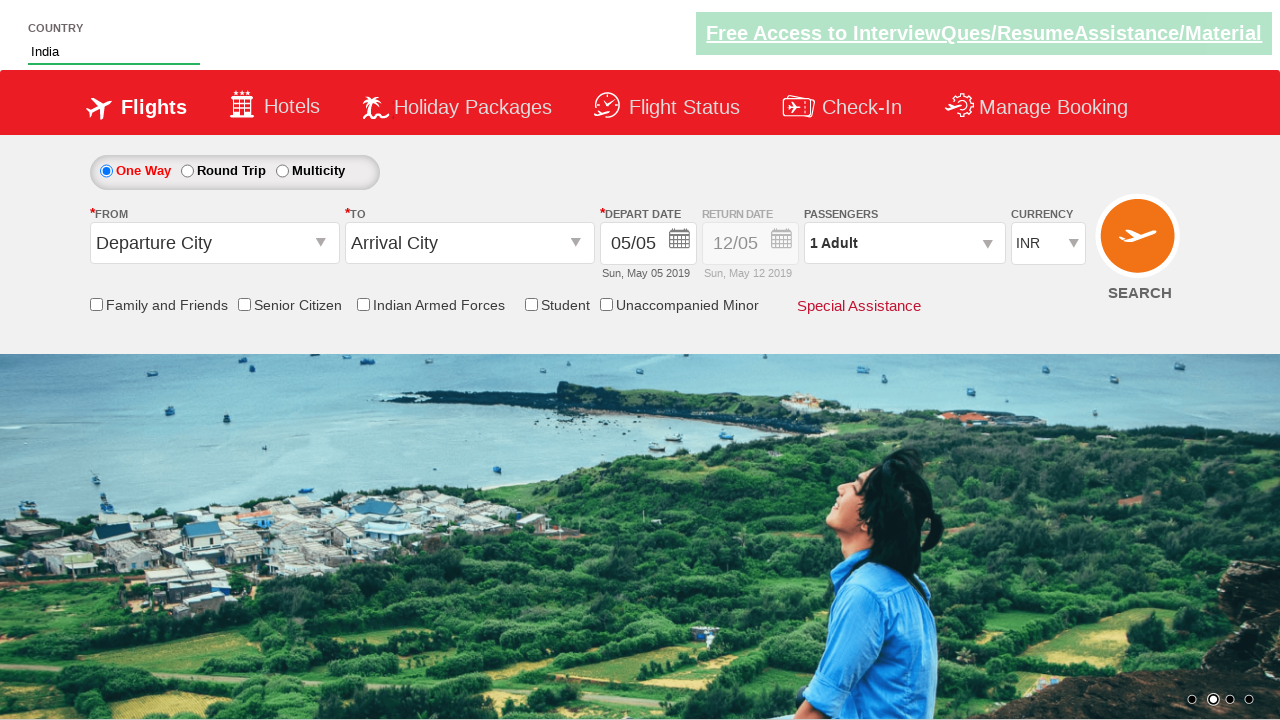

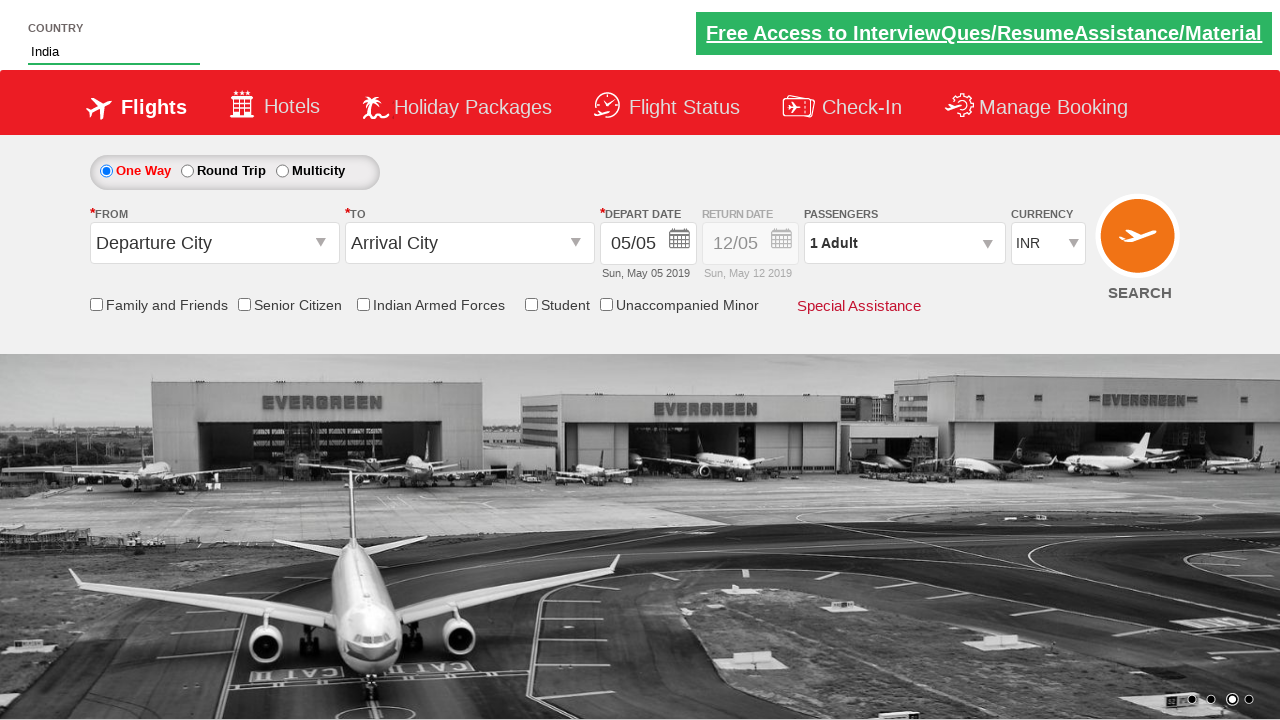